Tests a sum calculator by entering two numbers, clicking calculate button, and verifying the result

Starting URL: https://www.lambdatest.com/selenium-playground/simple-form-demo

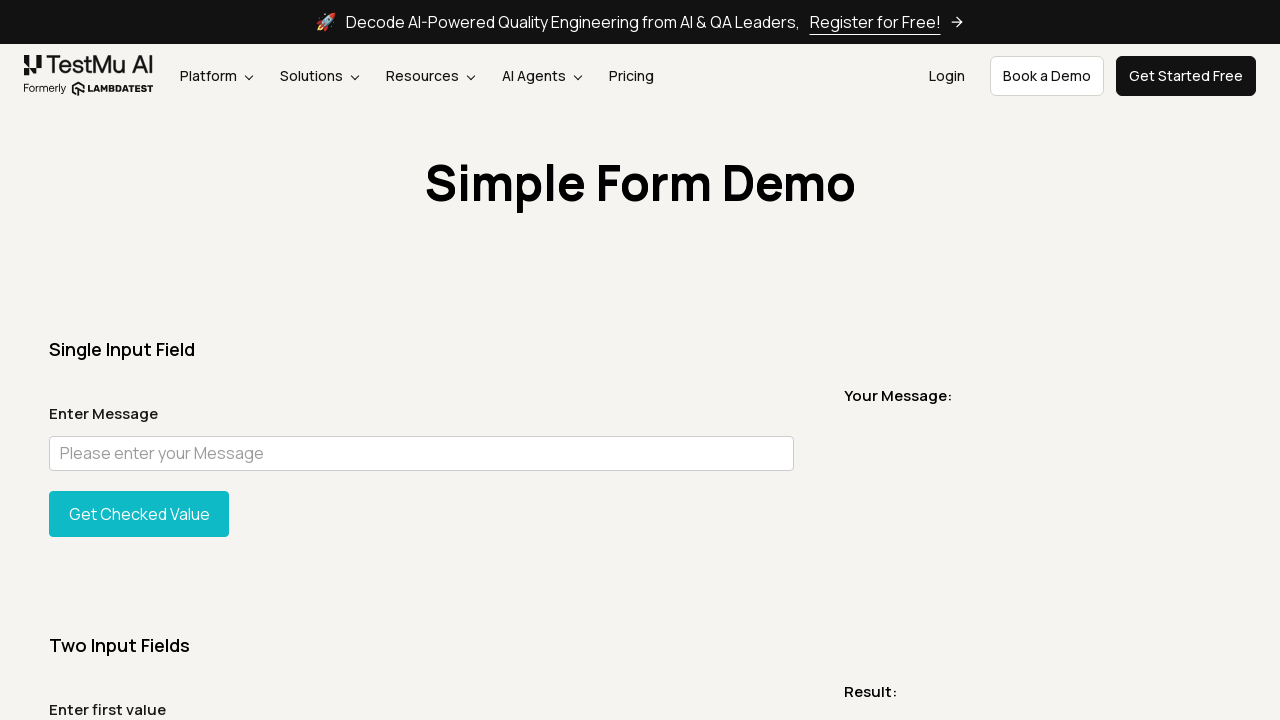

Navigated to sum calculator page
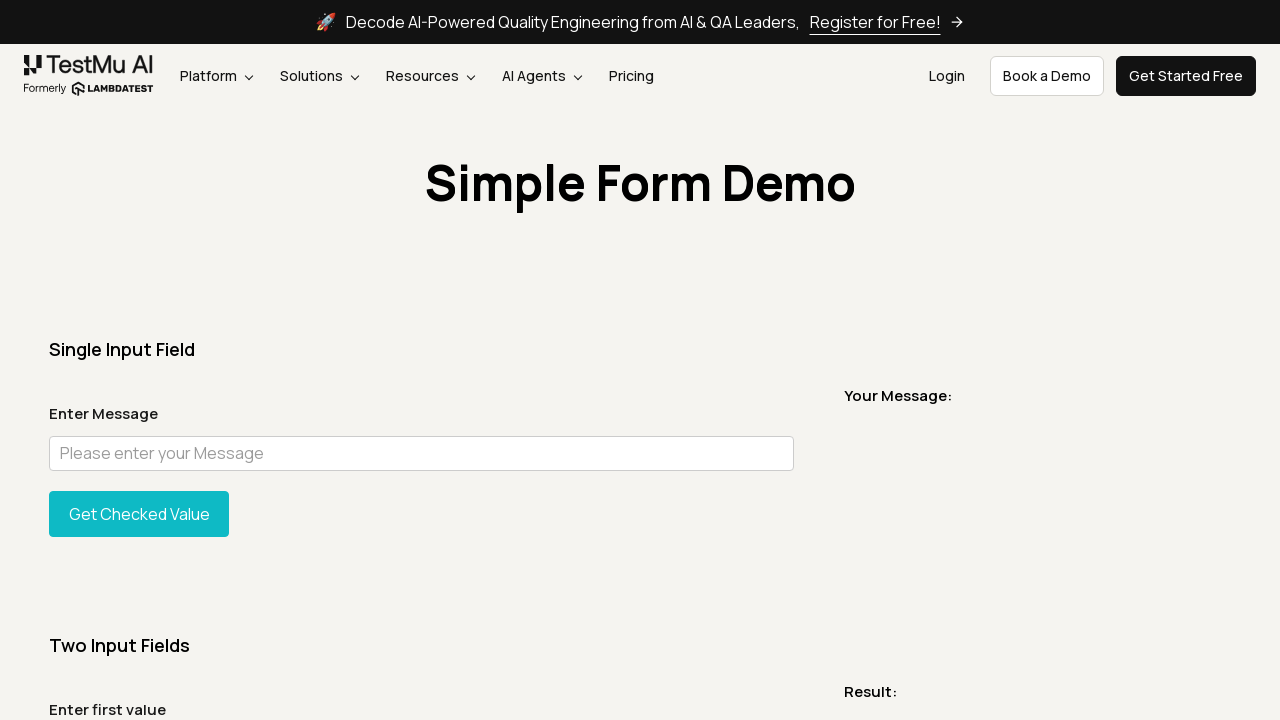

Located sum calculator input fields and button
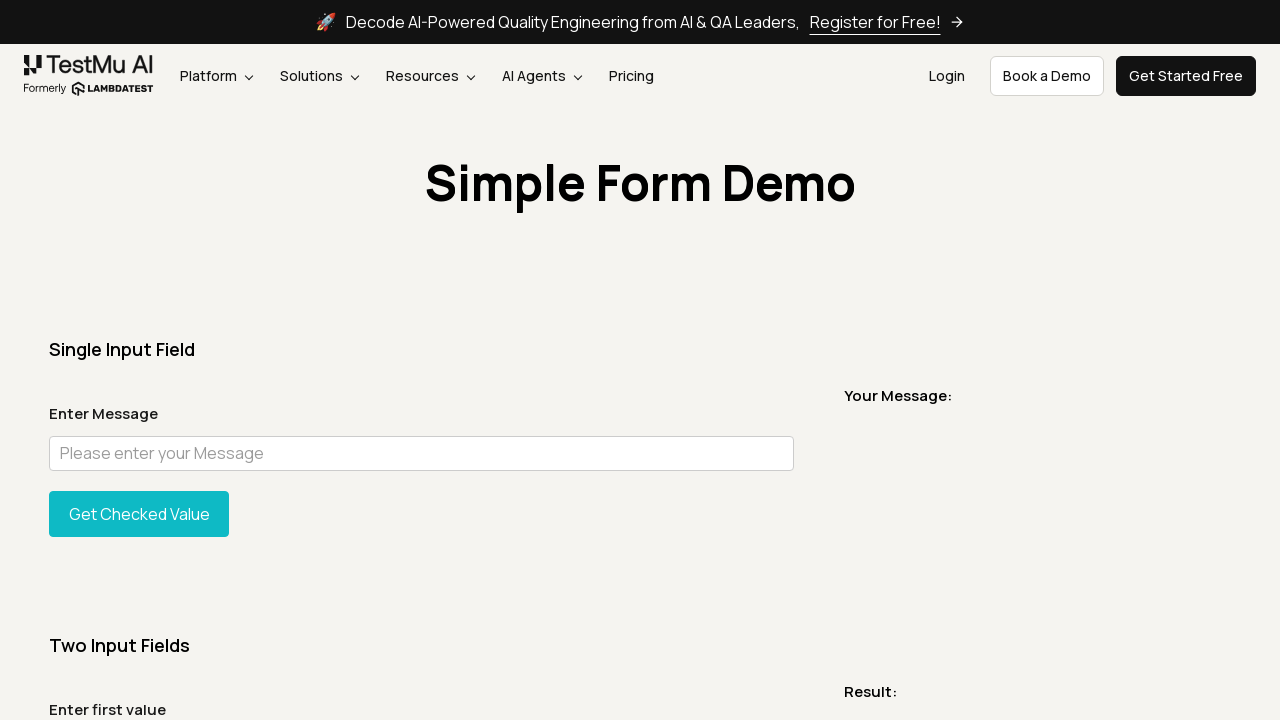

Filled first input field with 346 on input#sum1
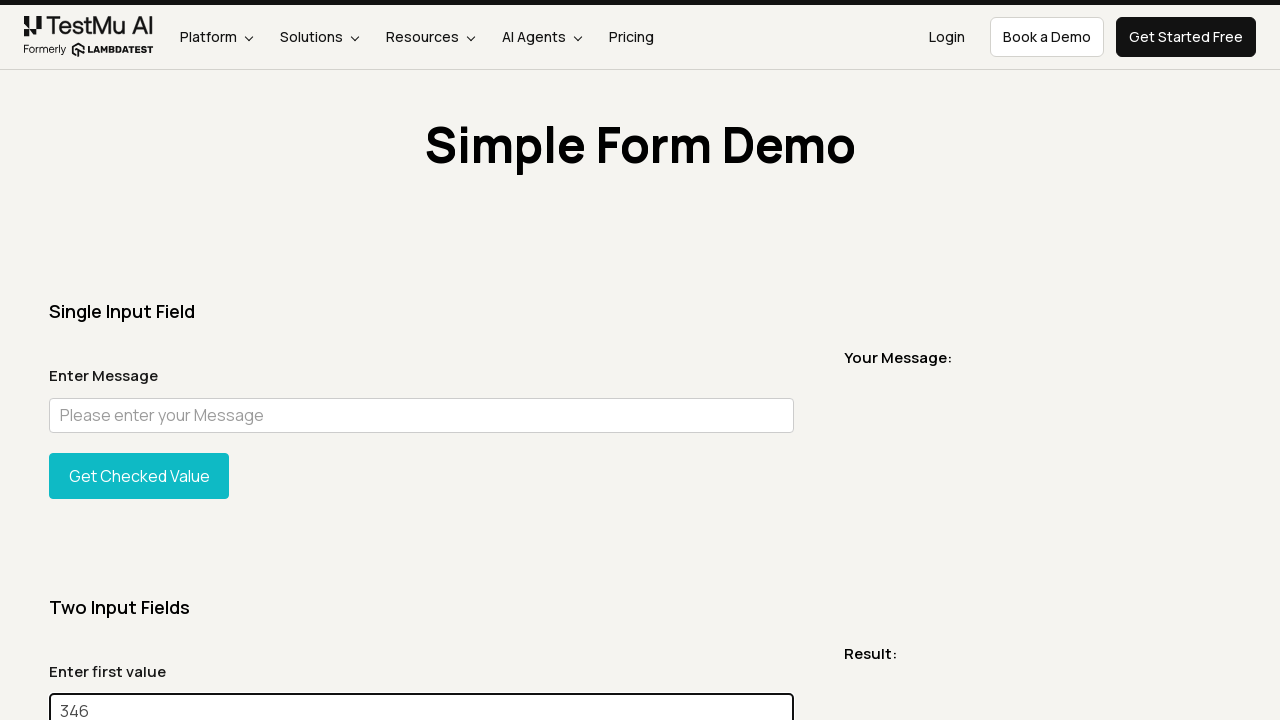

Filled second input field with 234 on input#sum2
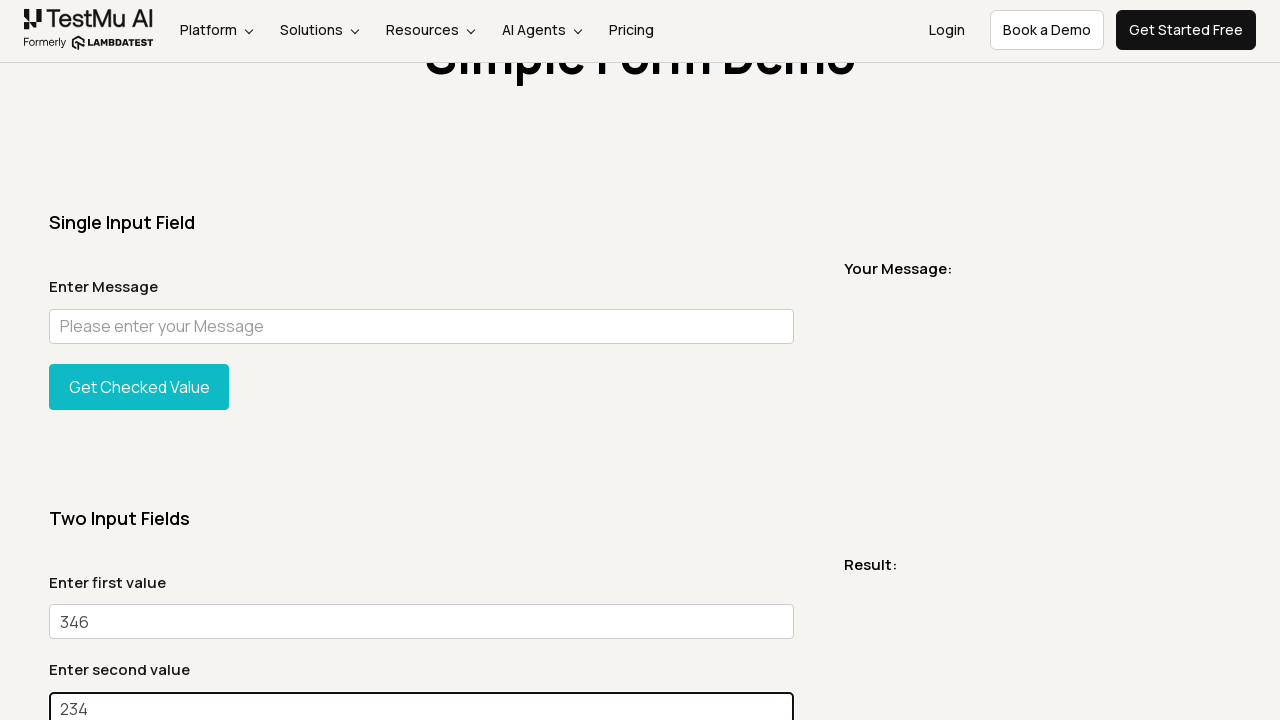

Clicked the calculate button at (139, 360) on xpath=//*[@id="gettotal"]/button
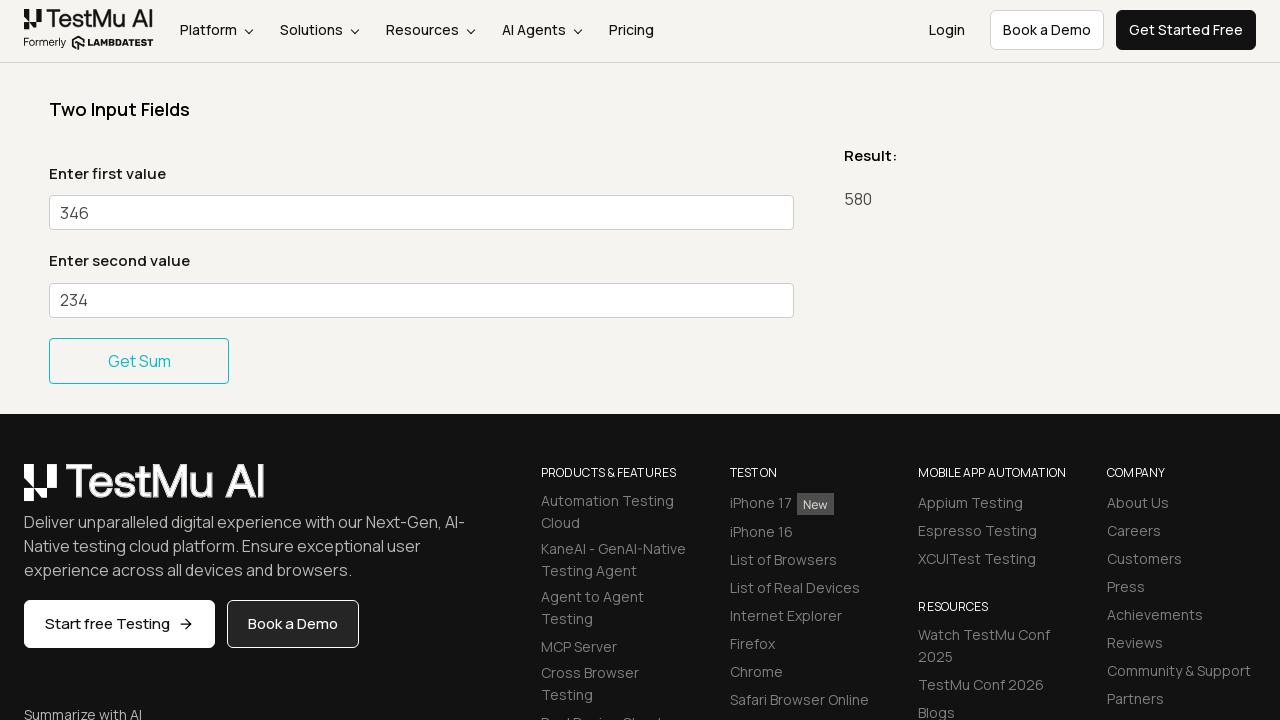

Located result element and verified sum equals 580
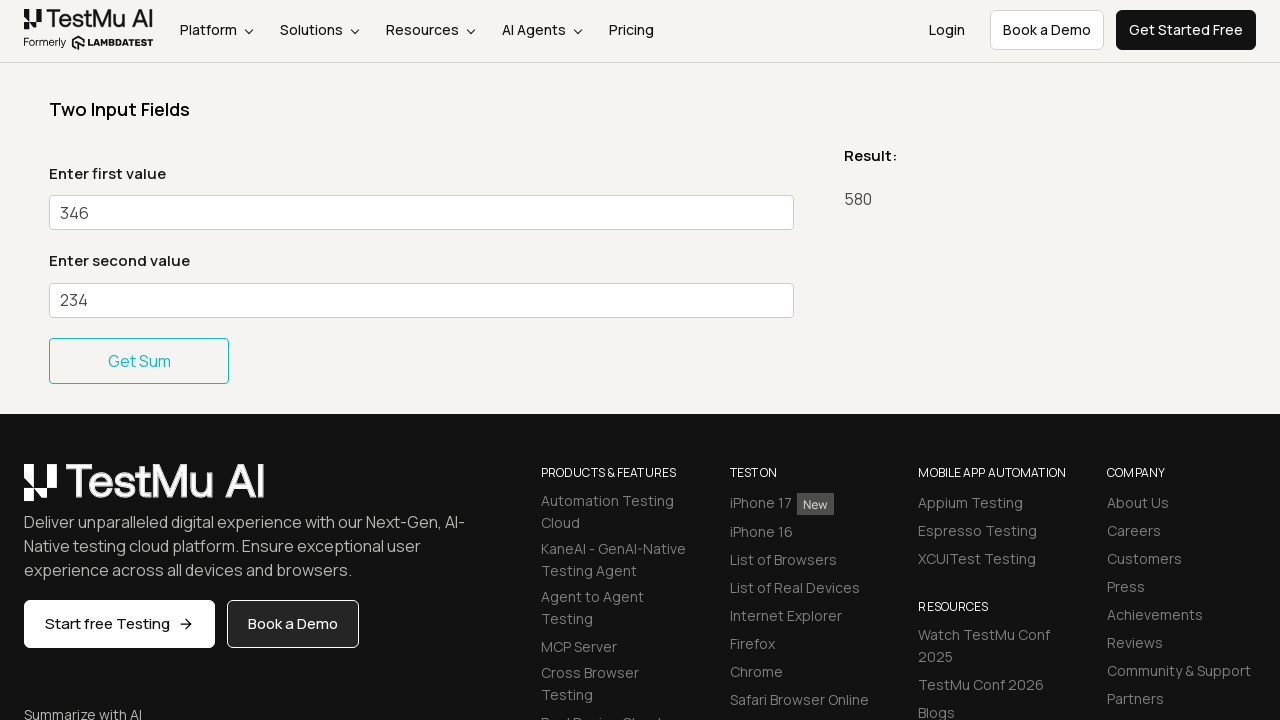

Assertion passed: result is 580
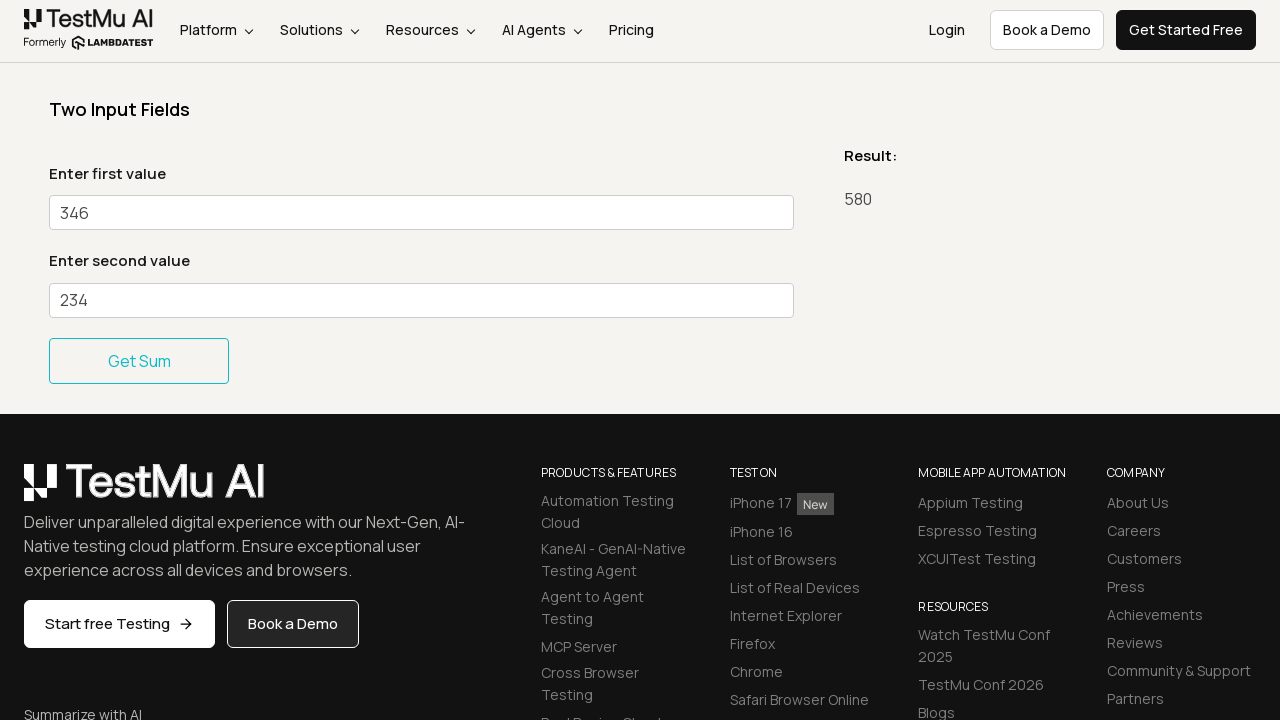

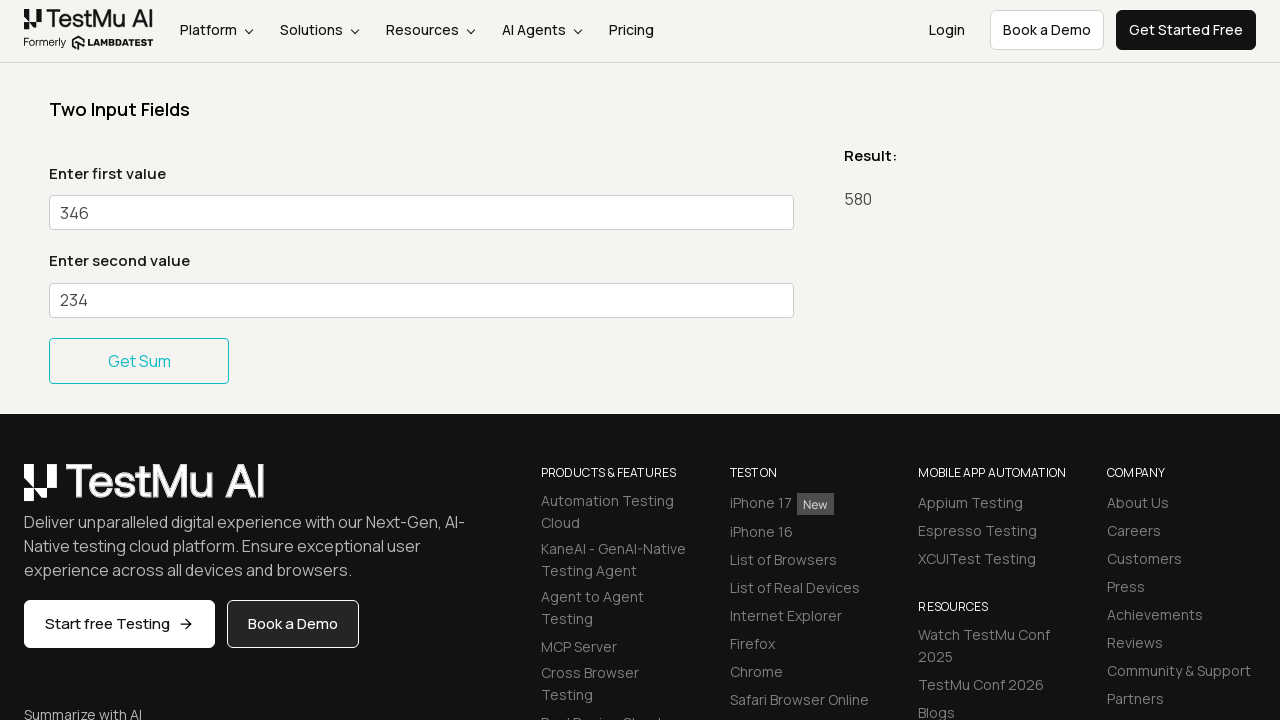